Tests various element location methods on a UI study practice page, finding elements by ID and link text, then clicking on a link element

Starting URL: https://vip.ceshiren.com/#/ui_study

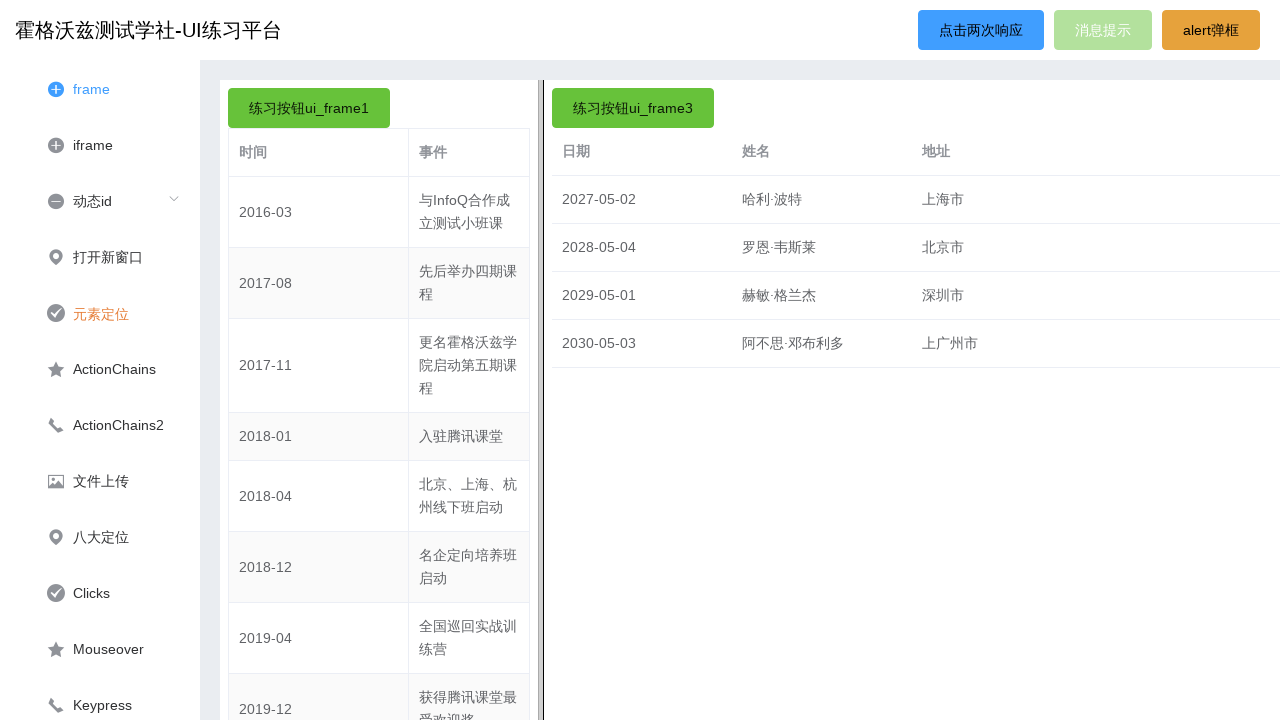

Located element by ID '#locate_id'
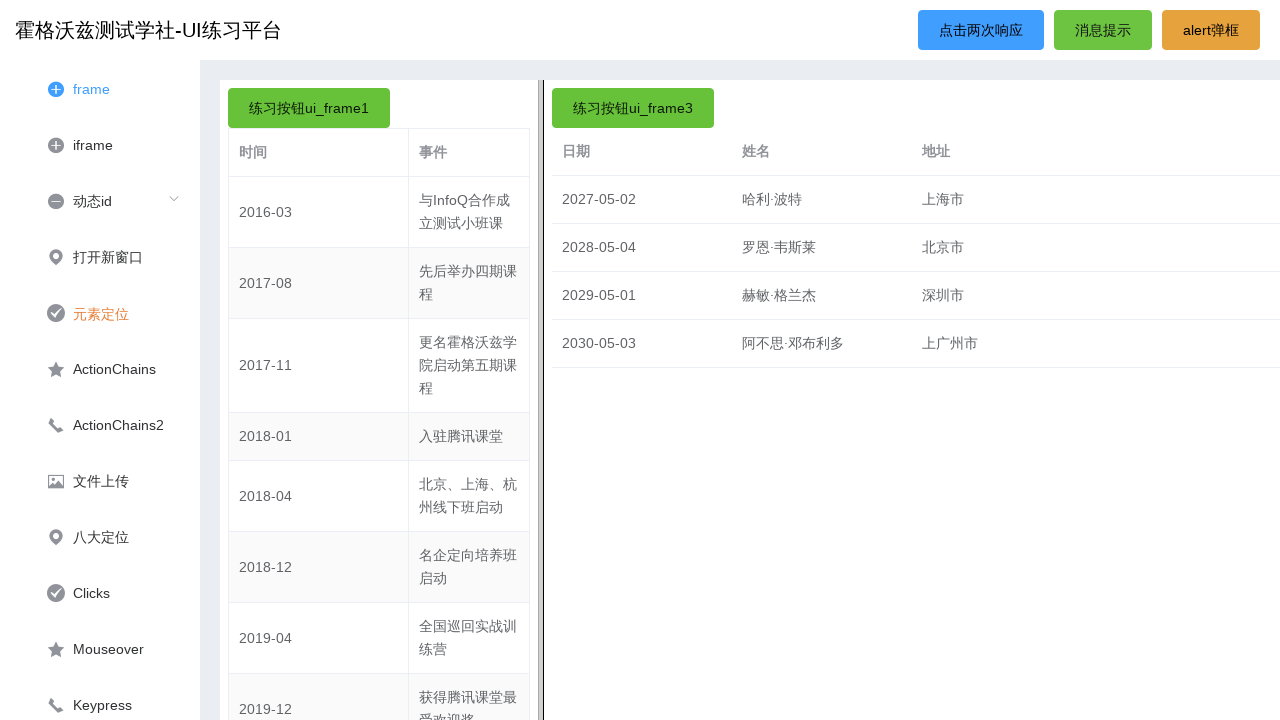

Element with ID '#locate_id' became visible
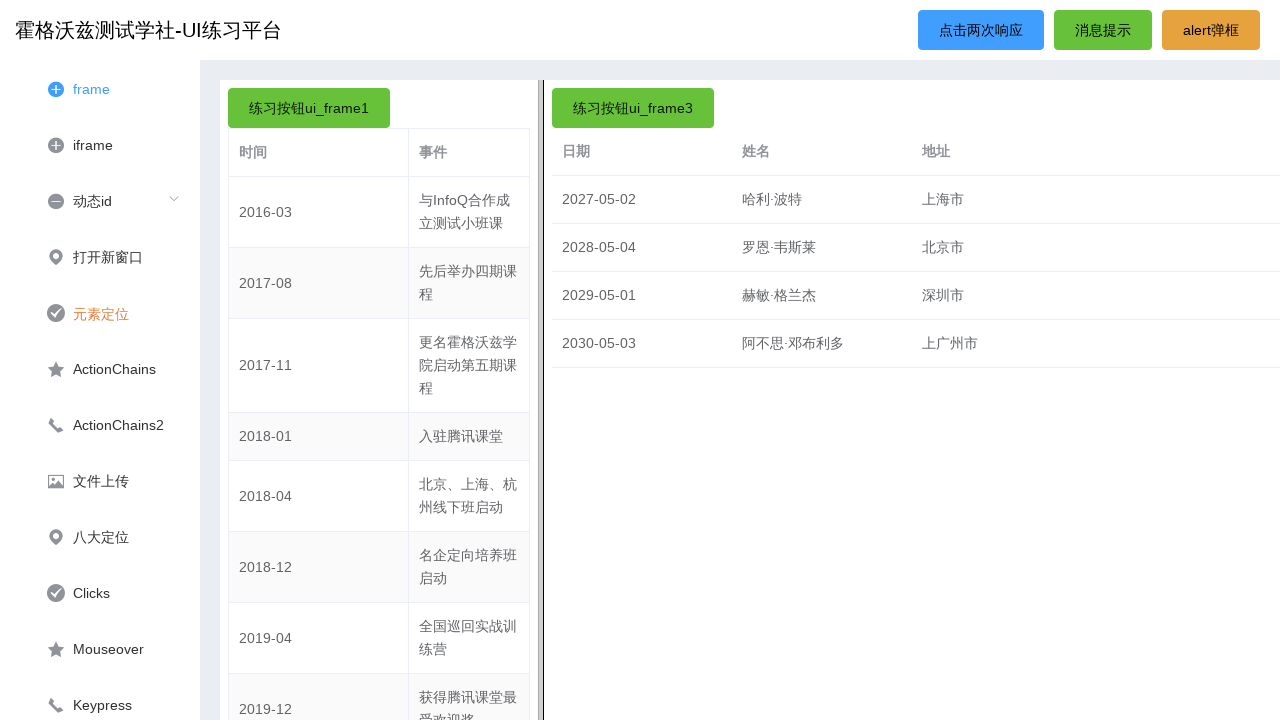

Clicked link with text '元素定位' at (101, 314) on a:has-text('元素定位')
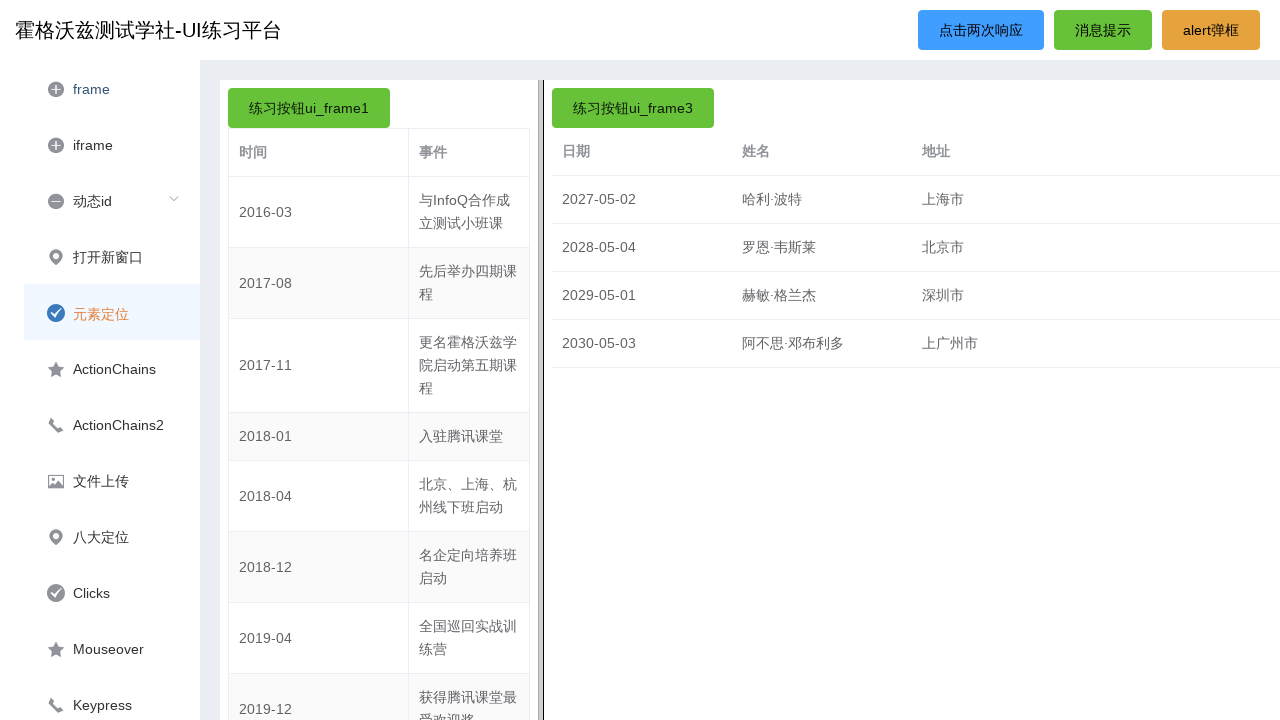

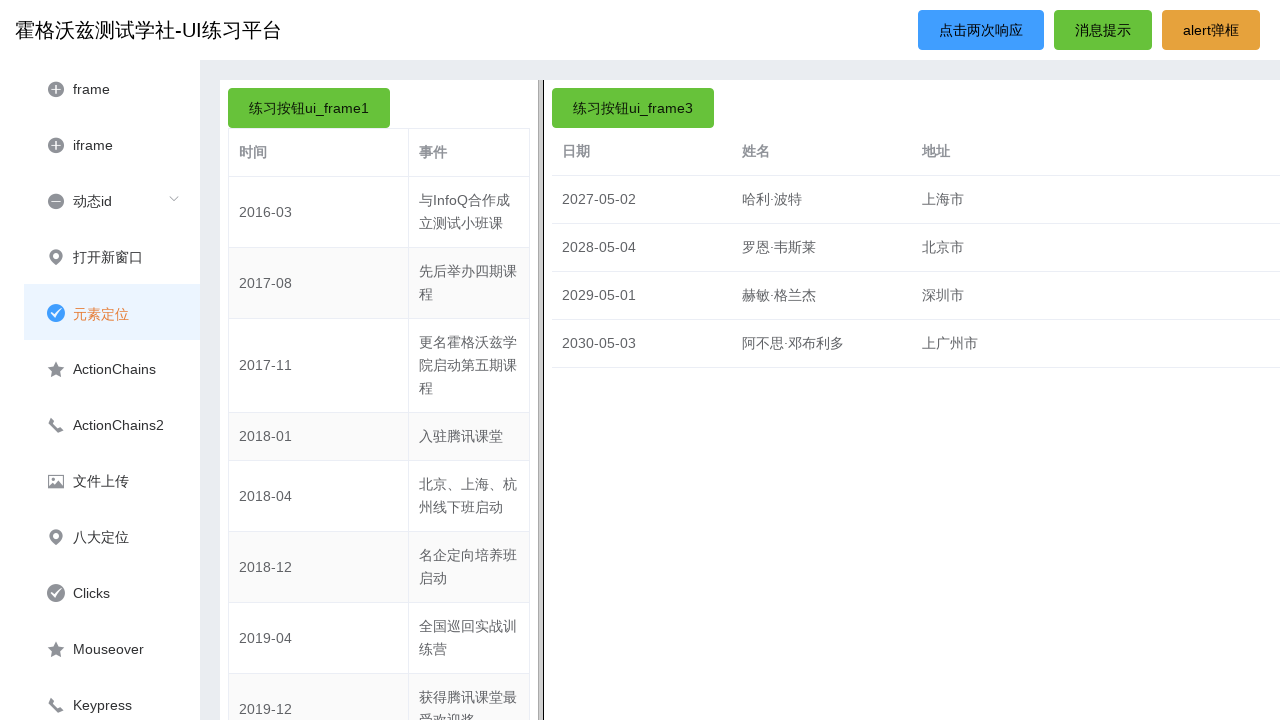